Tests adding a new employee by clicking the add employee button, selecting the new employee, and filling in name, phone, and title fields

Starting URL: https://devmountain-qa.github.io/employee-manager/1.2_Version/index.html

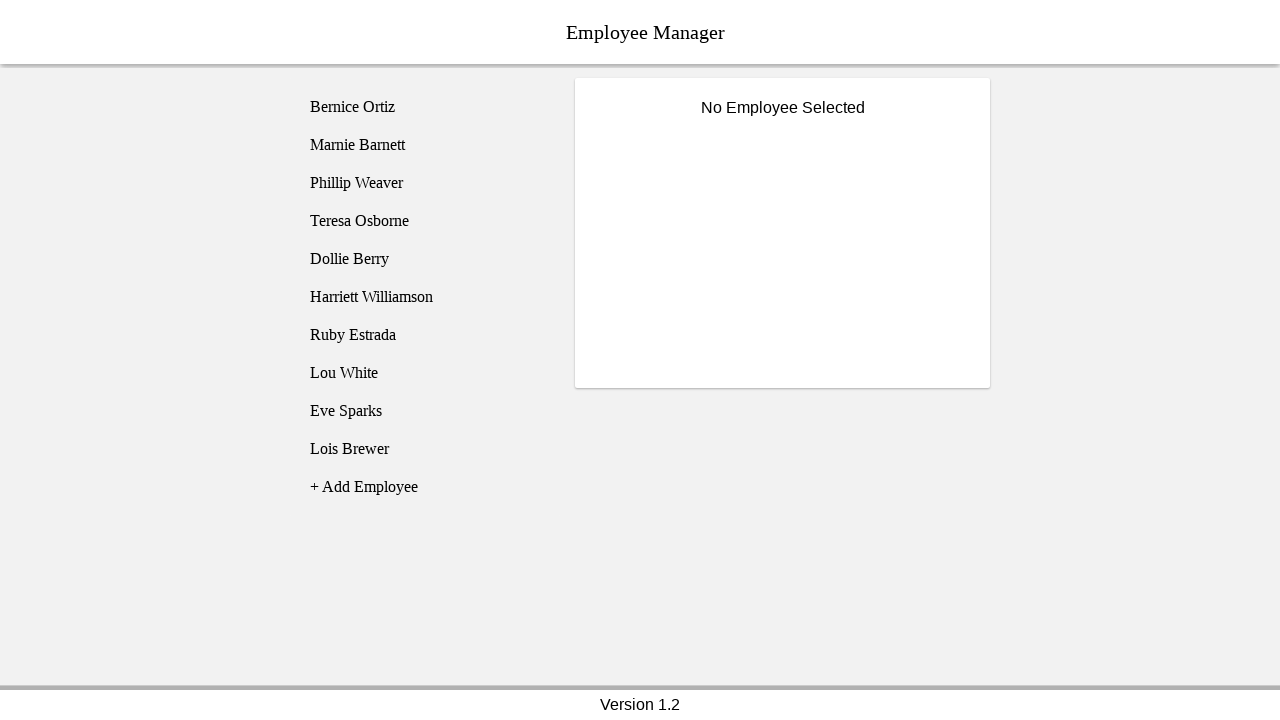

Header loaded and title text selector found
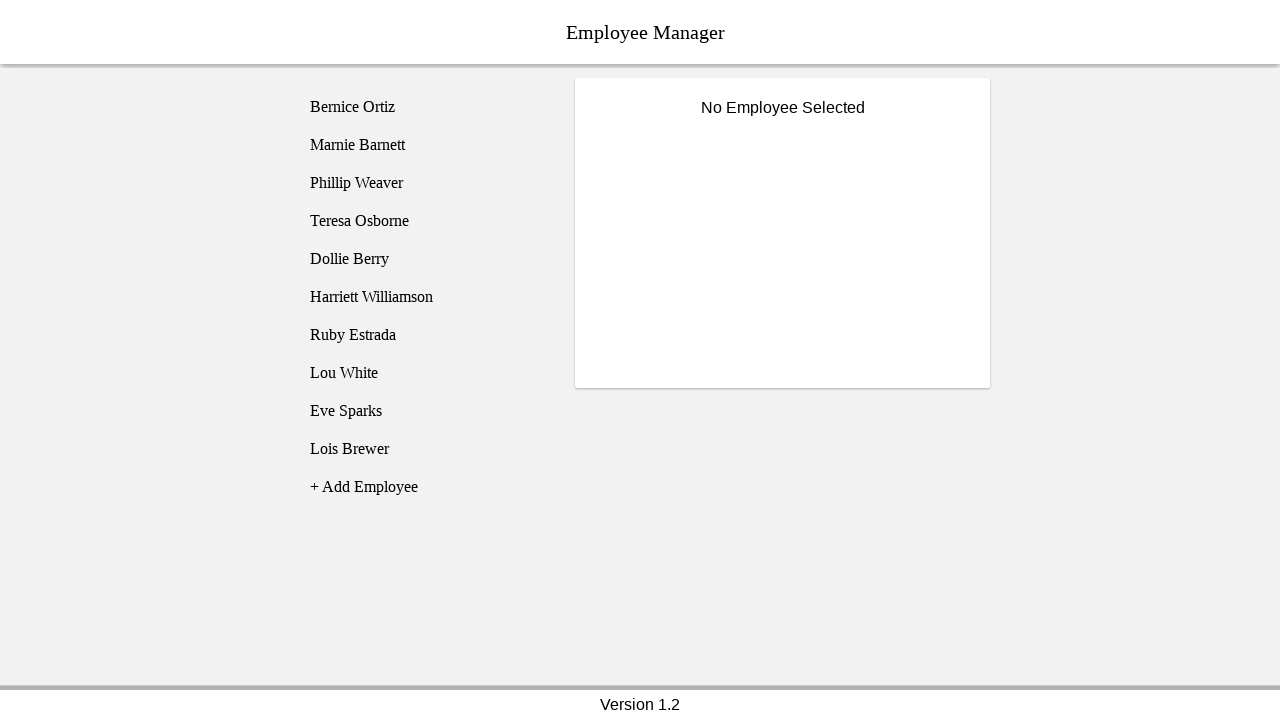

Clicked add employee button at (425, 487) on [name='addEmployee']
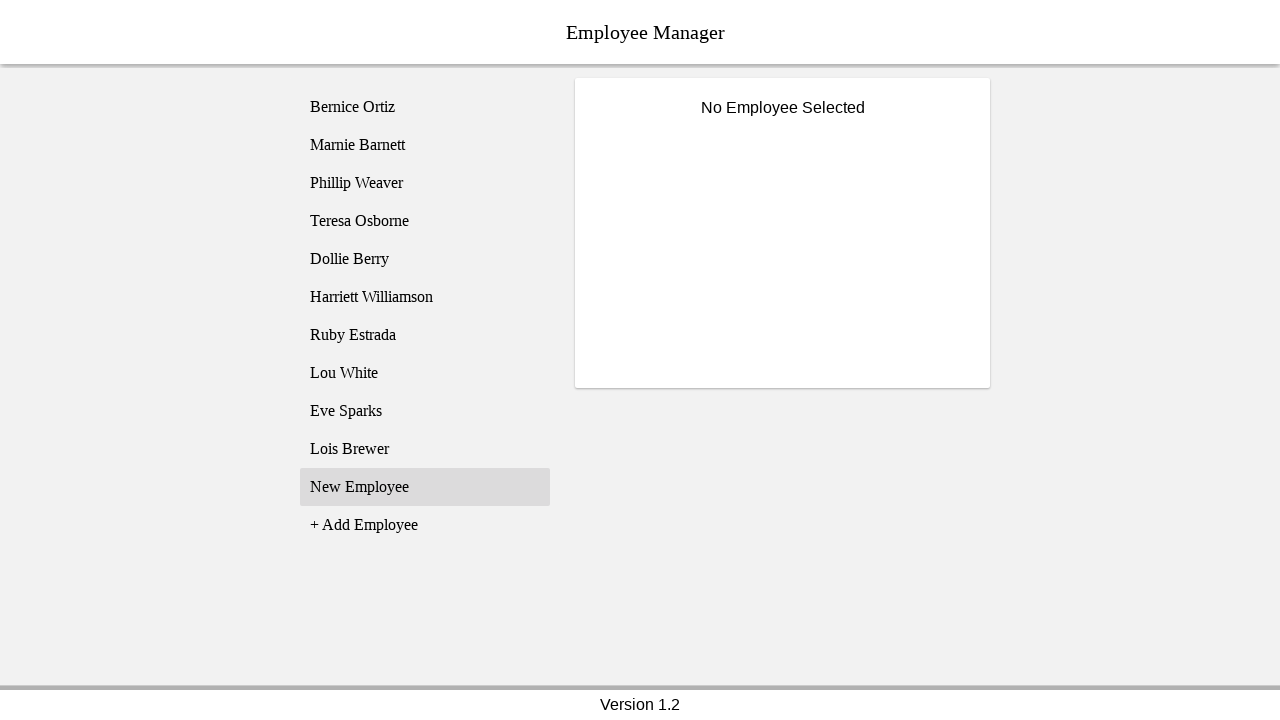

Selected new employee entry at (425, 487) on [name='employee11']
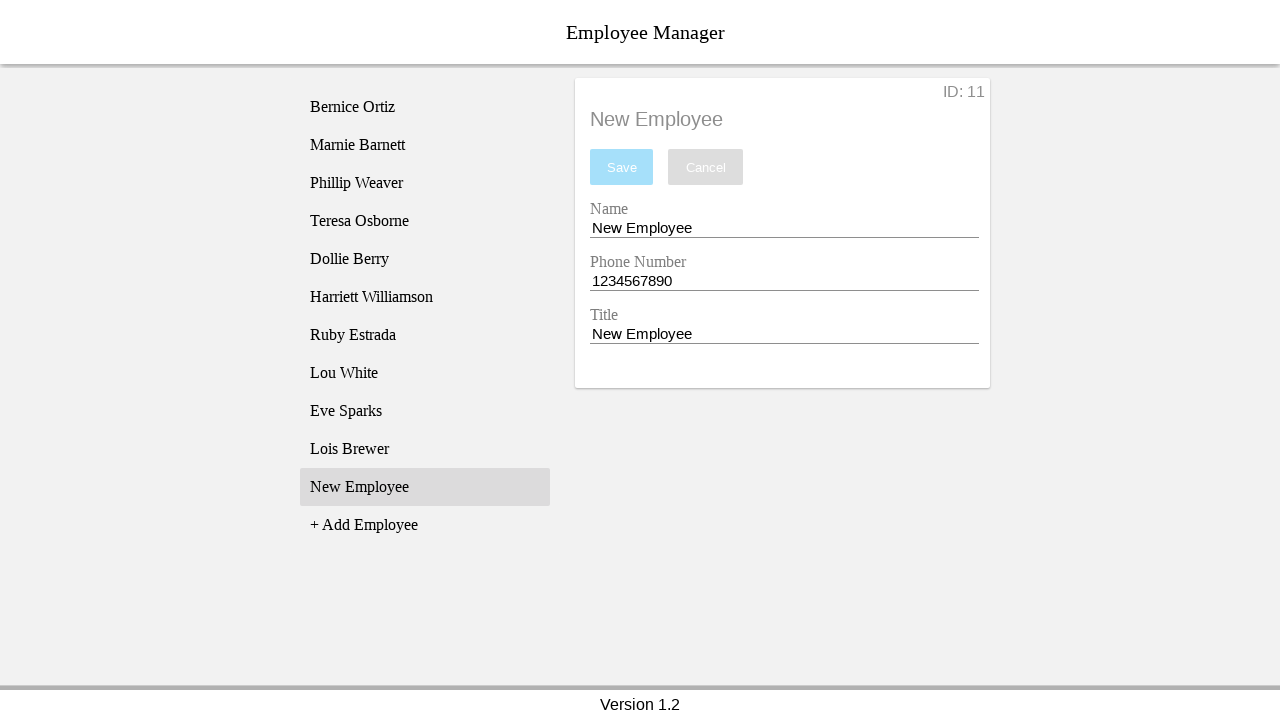

Clicked on name input field at (784, 228) on [name='nameEntry']
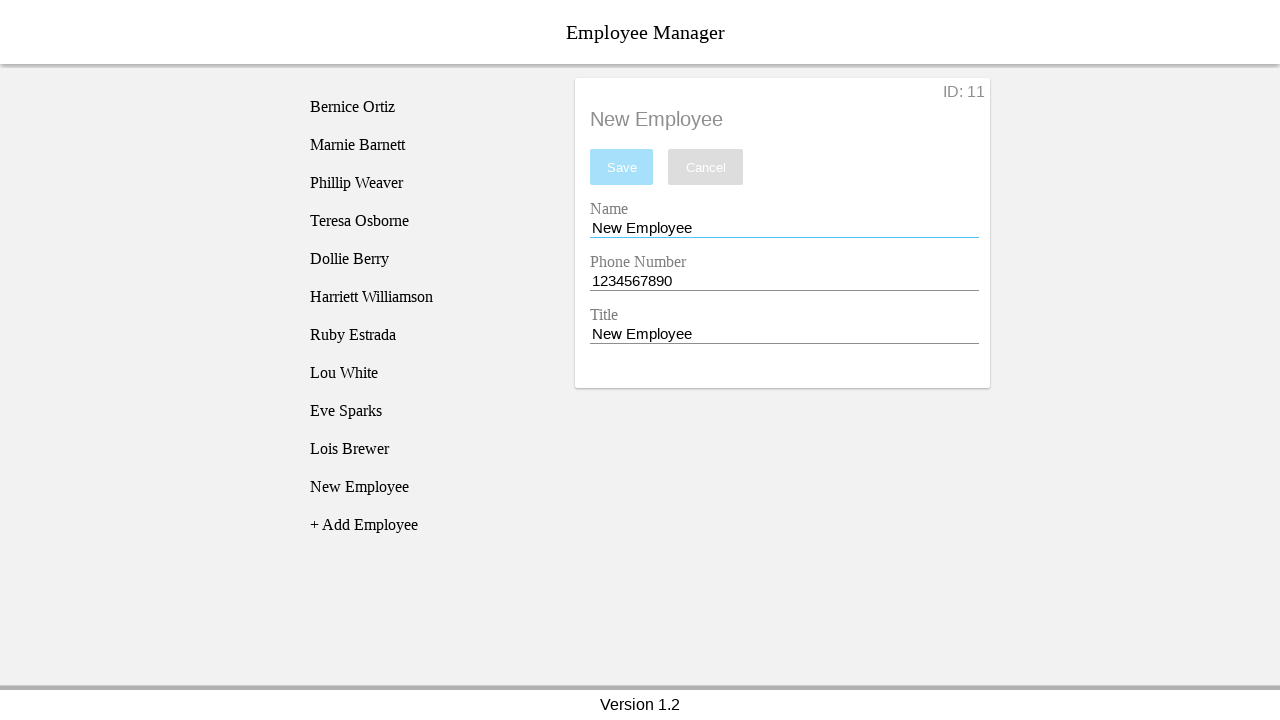

Cleared name input field on [name='nameEntry']
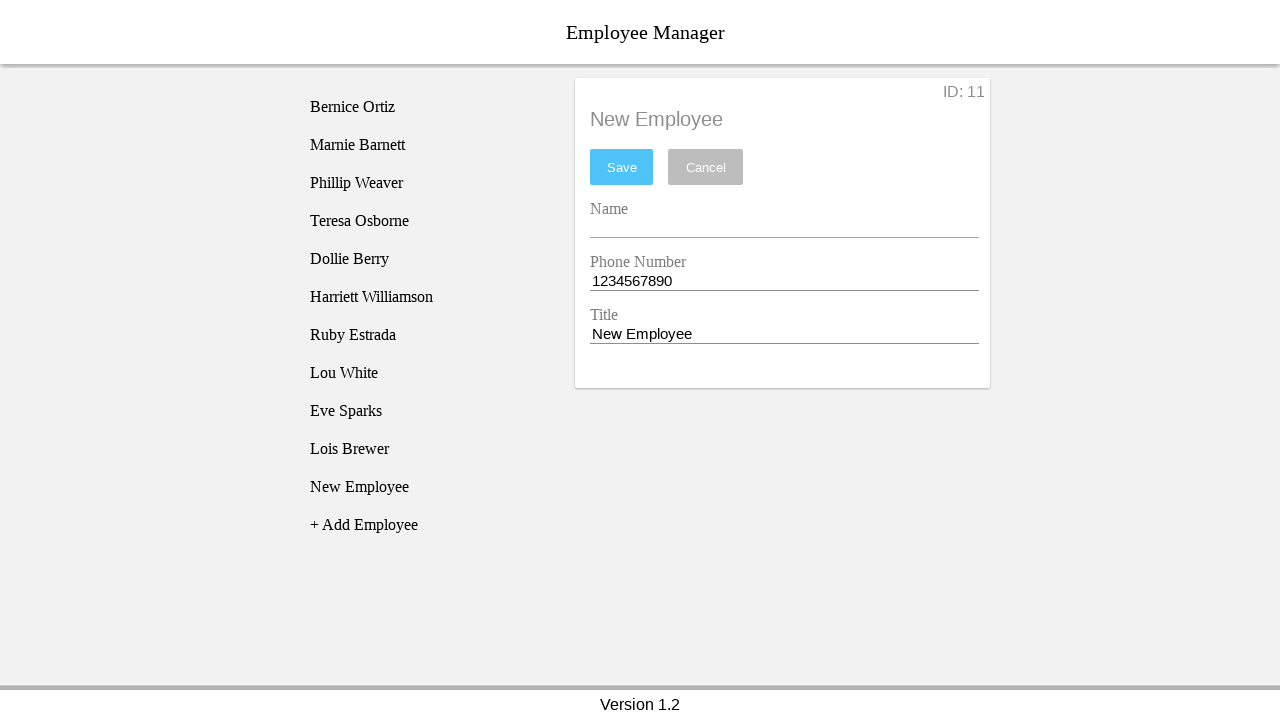

Filled name field with 'Sarah Johnson' on [name='nameEntry']
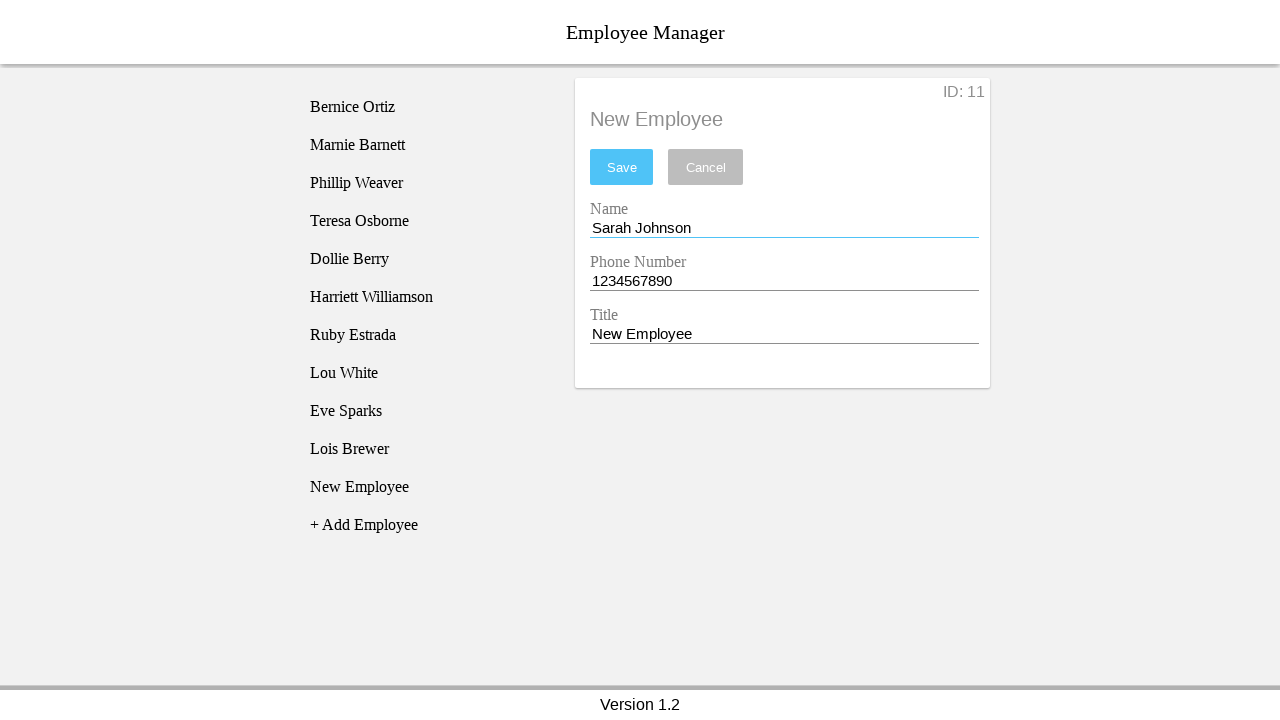

Clicked on phone input field at (784, 281) on [name='phoneEntry']
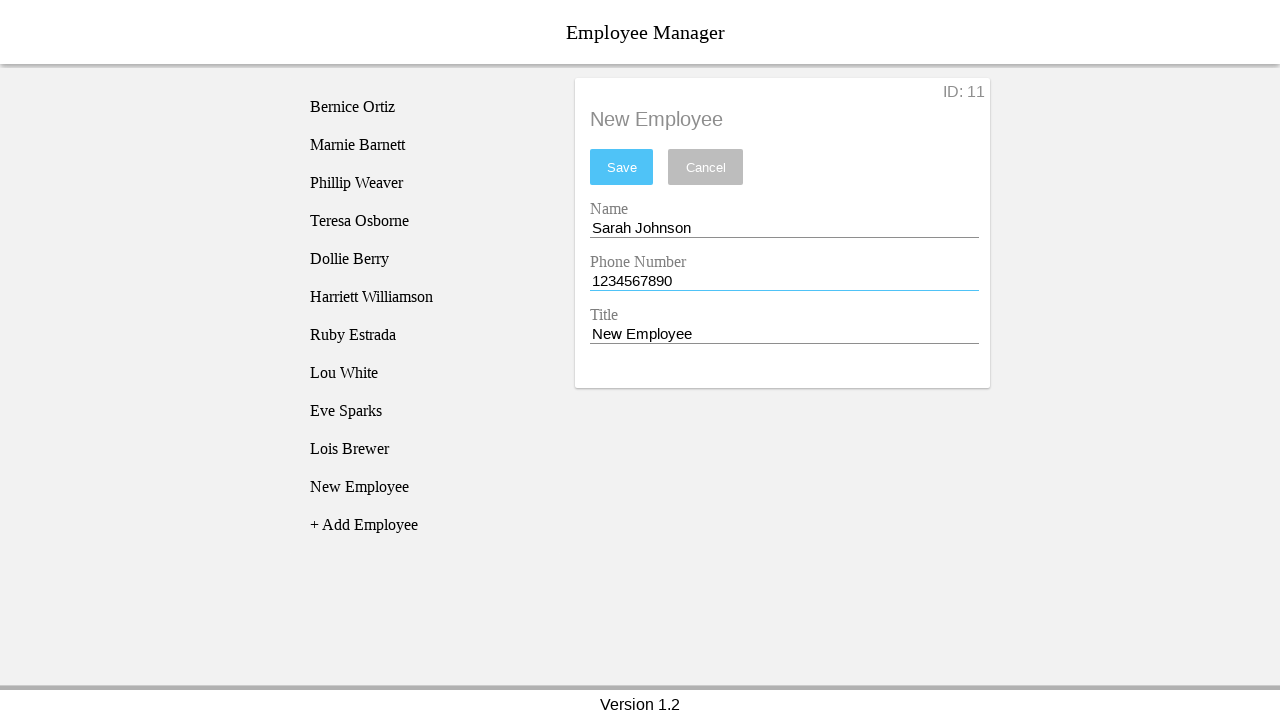

Cleared phone input field on [name='phoneEntry']
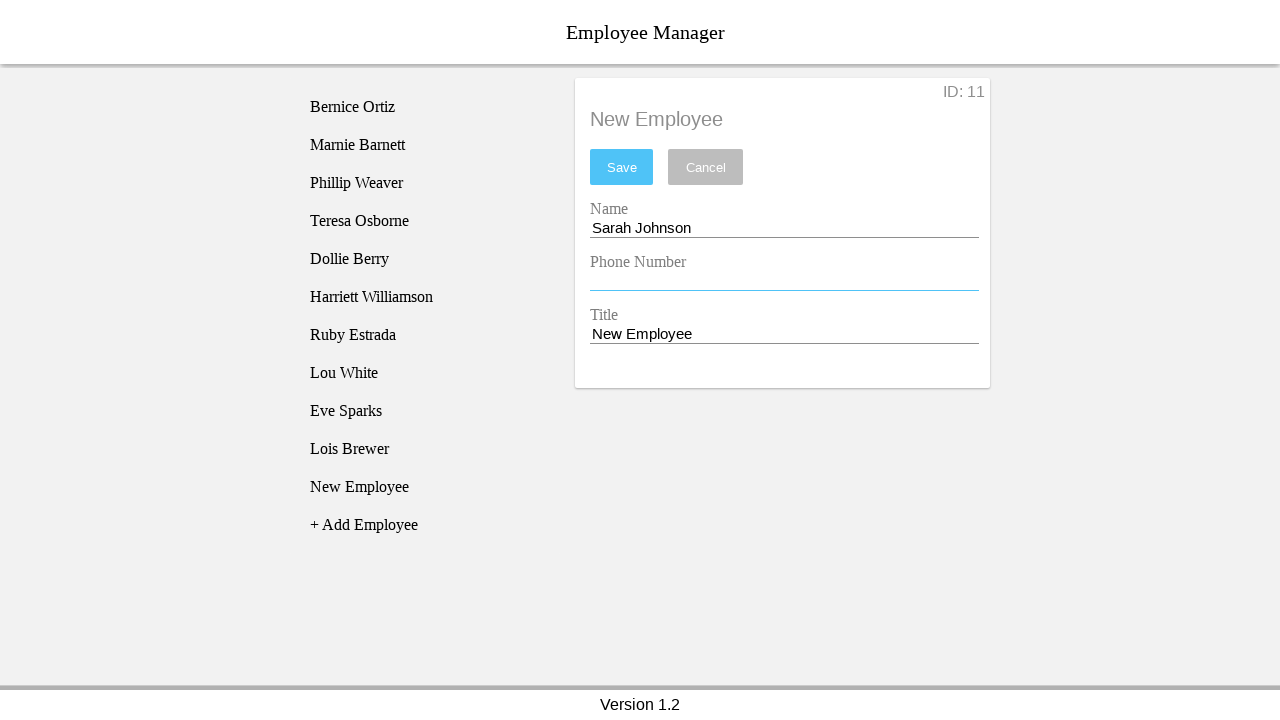

Filled phone field with '555-123-4567' on [name='phoneEntry']
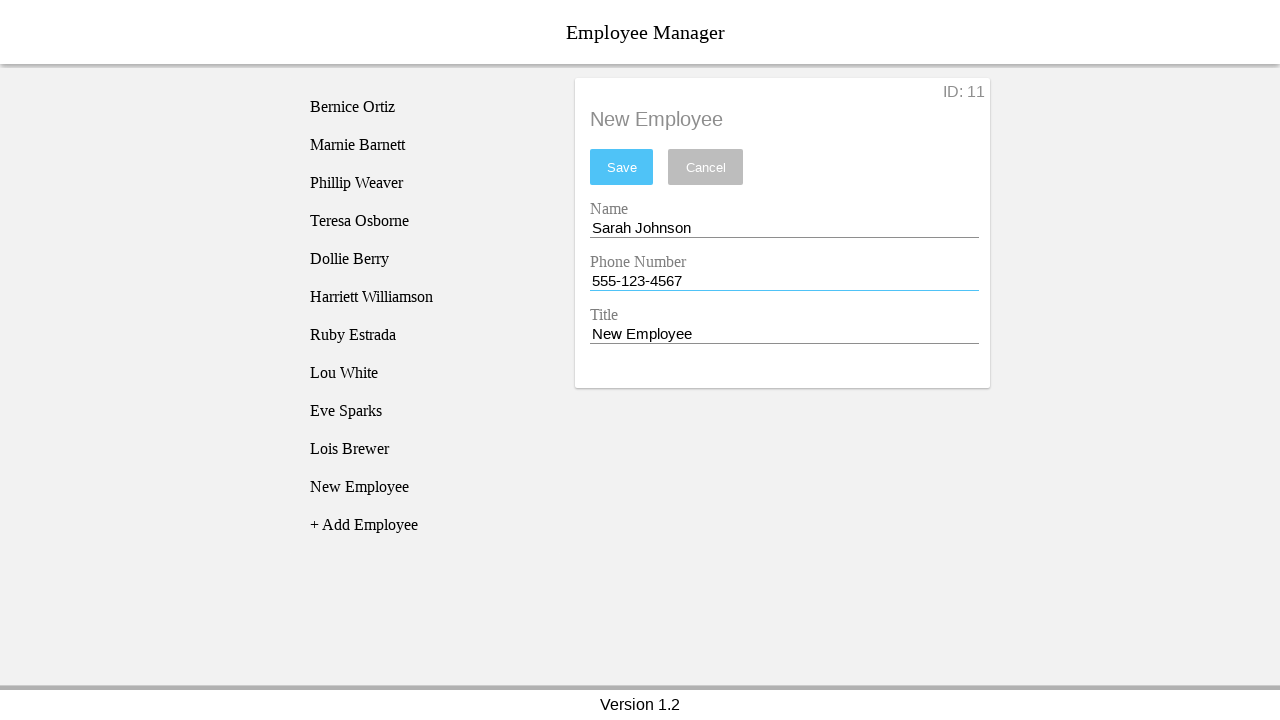

Clicked on title input field at (784, 334) on [name='titleEntry']
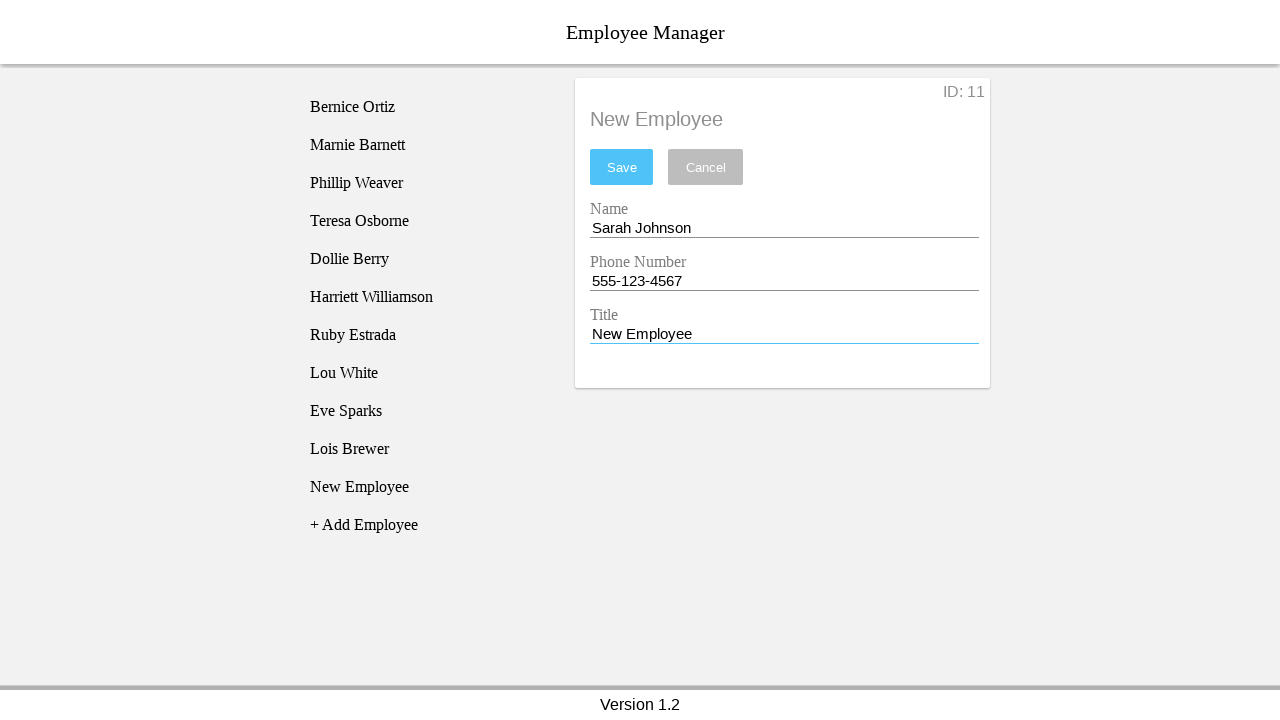

Cleared title input field on [name='titleEntry']
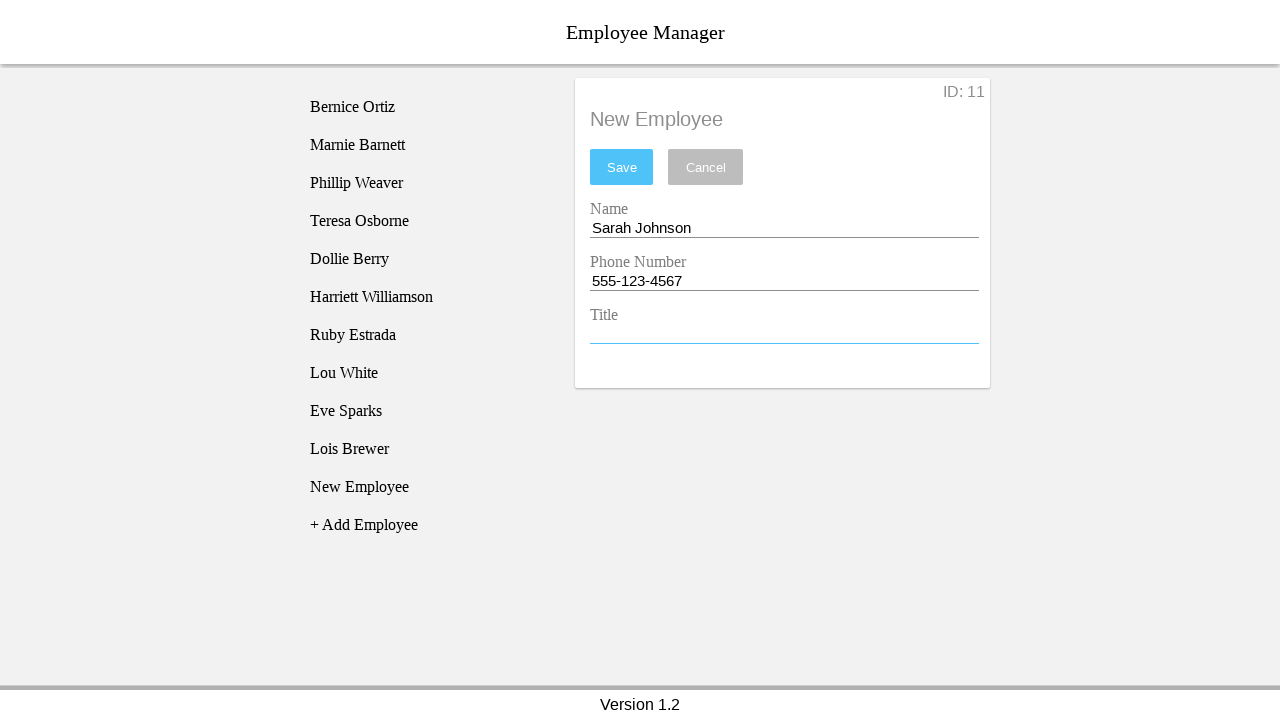

Filled title field with 'Senior Developer' on [name='titleEntry']
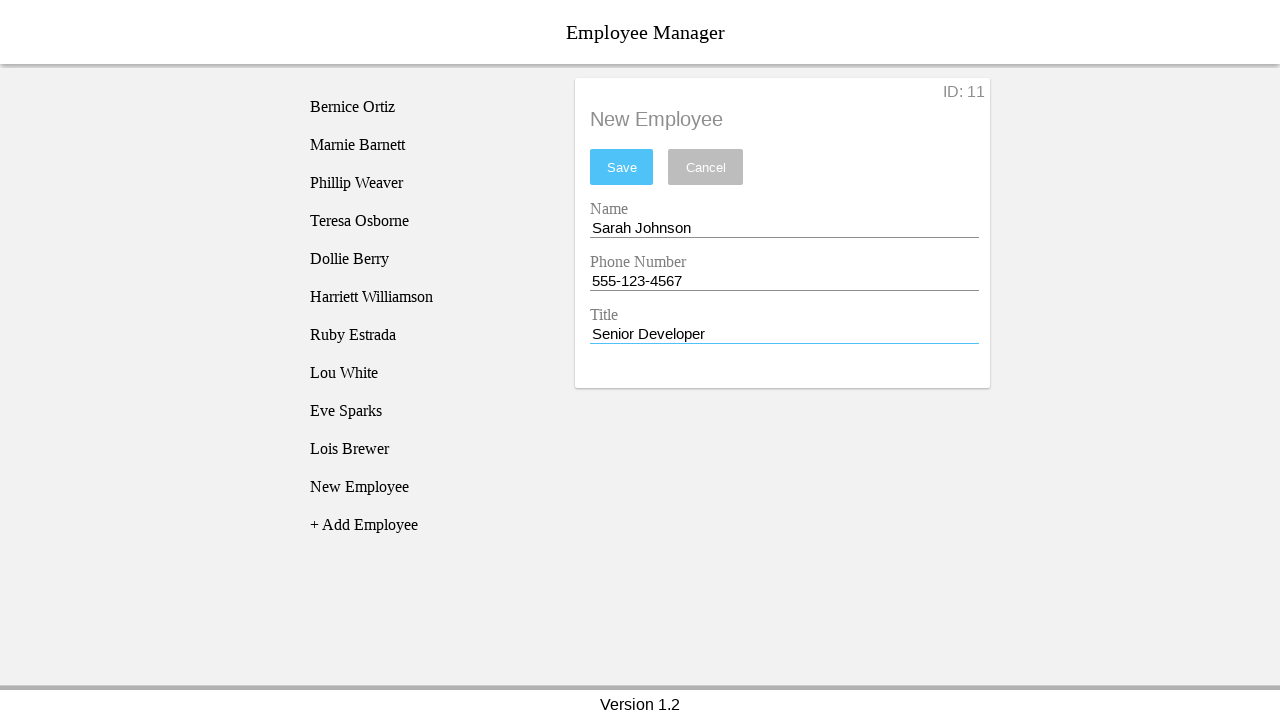

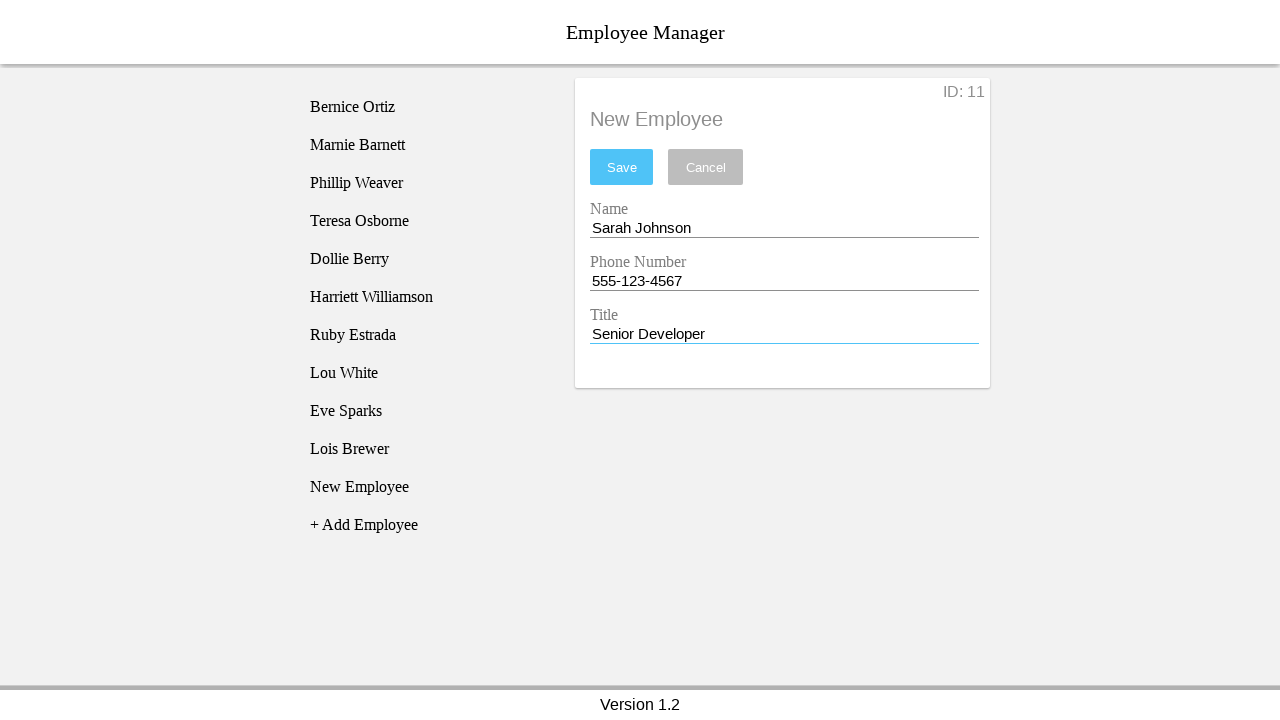